Tests form validation with invalid input - surname too short, expecting validation error

Starting URL: https://testpages.herokuapp.com/styled/validation/input-validation.html

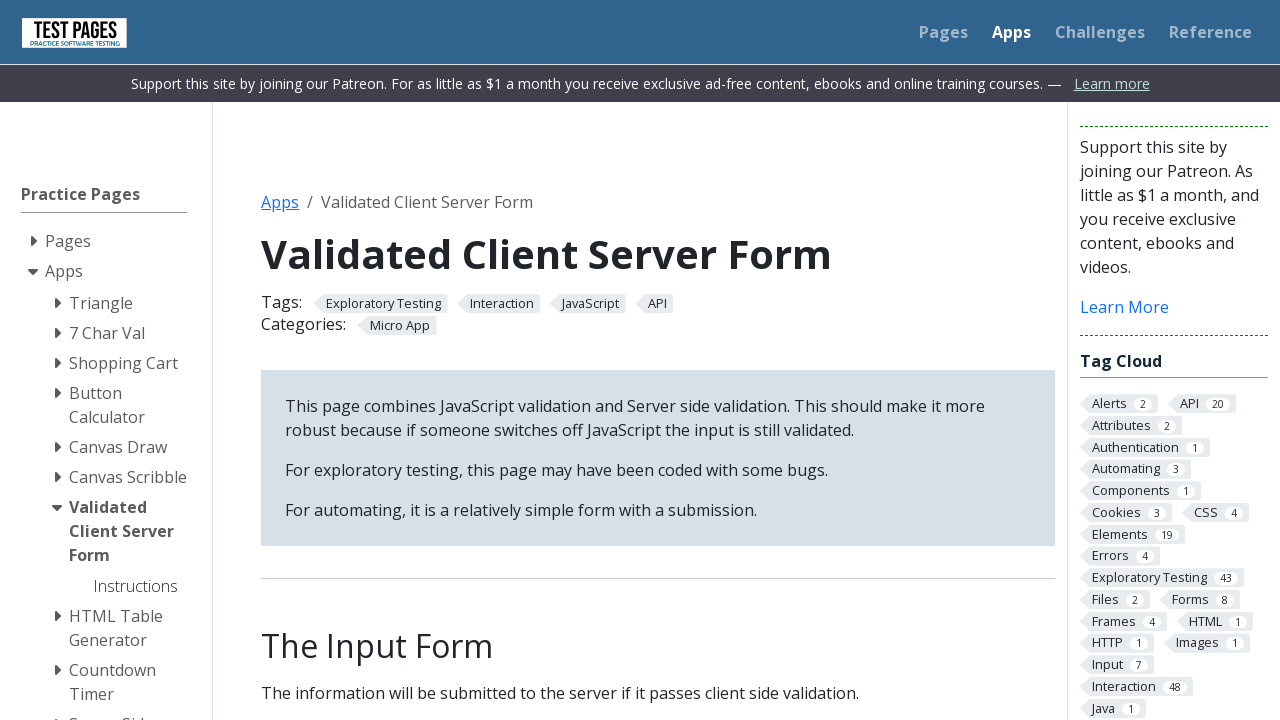

Filled first name field with 'Layla' on #firstname
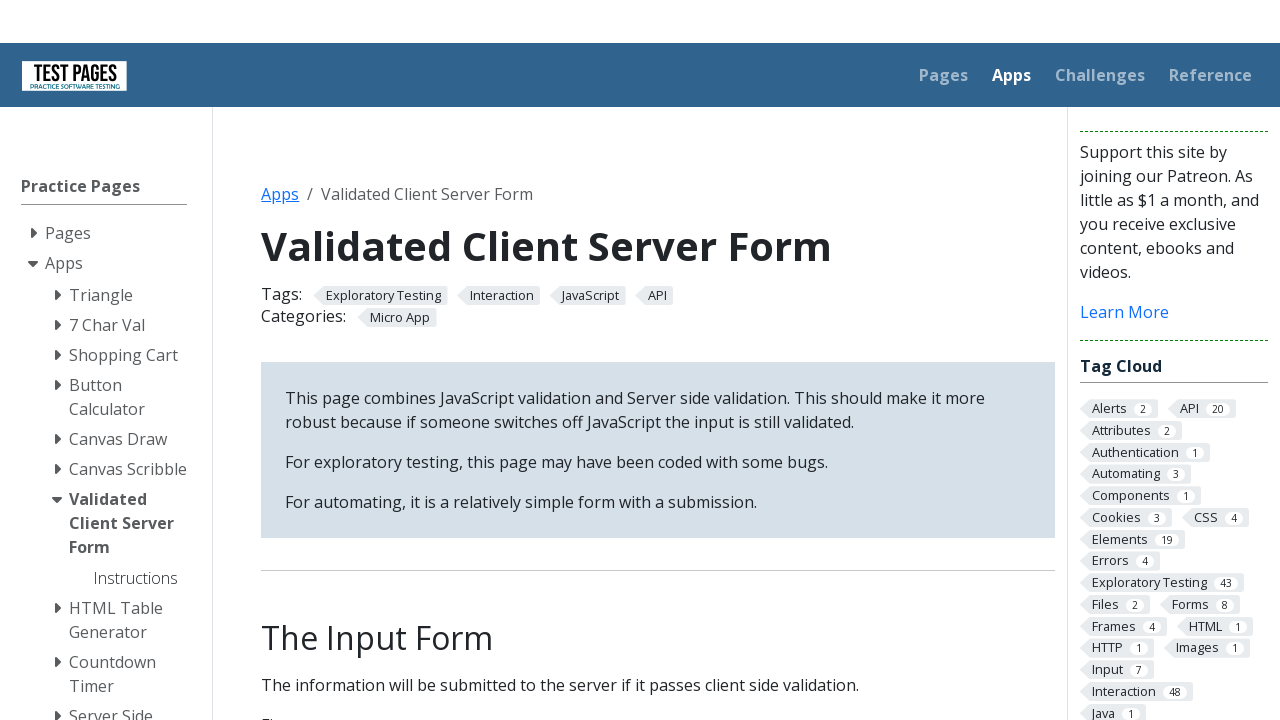

Filled surname field with 'Alves' (intentionally short to trigger validation error) on #surname
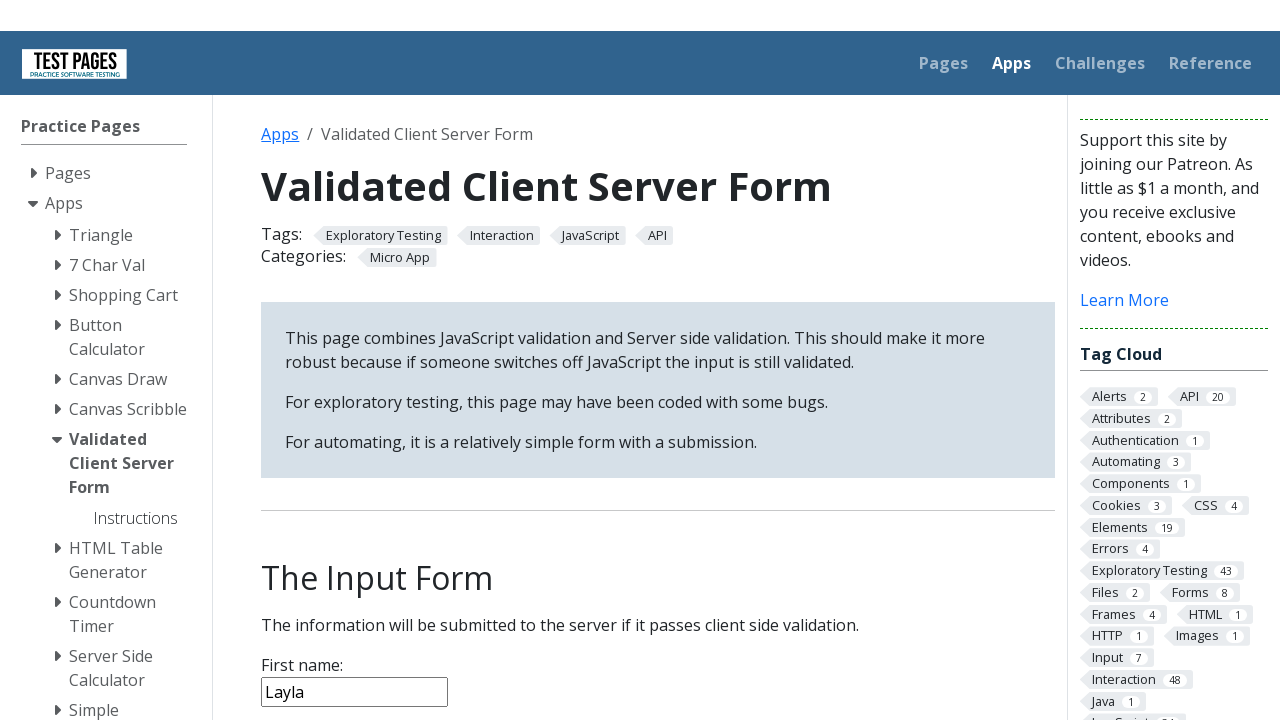

Filled age field with '18' on #age
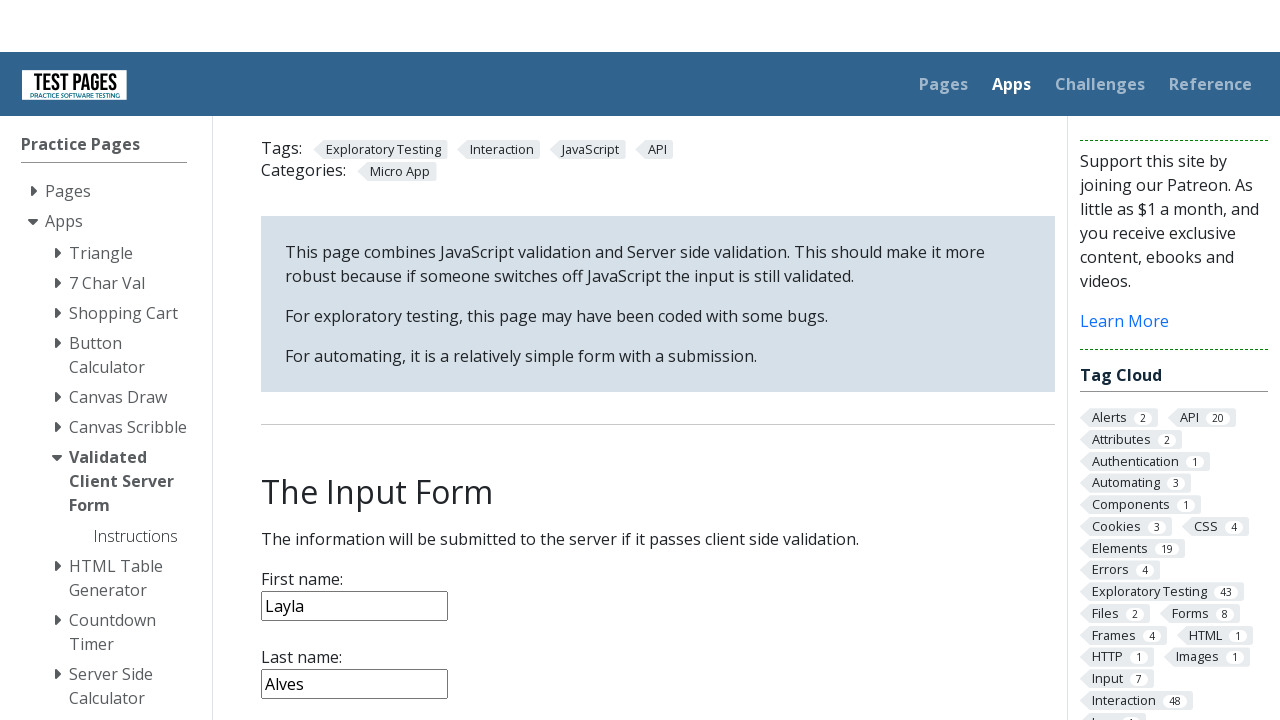

Selected 'Brazil' from country dropdown on #country
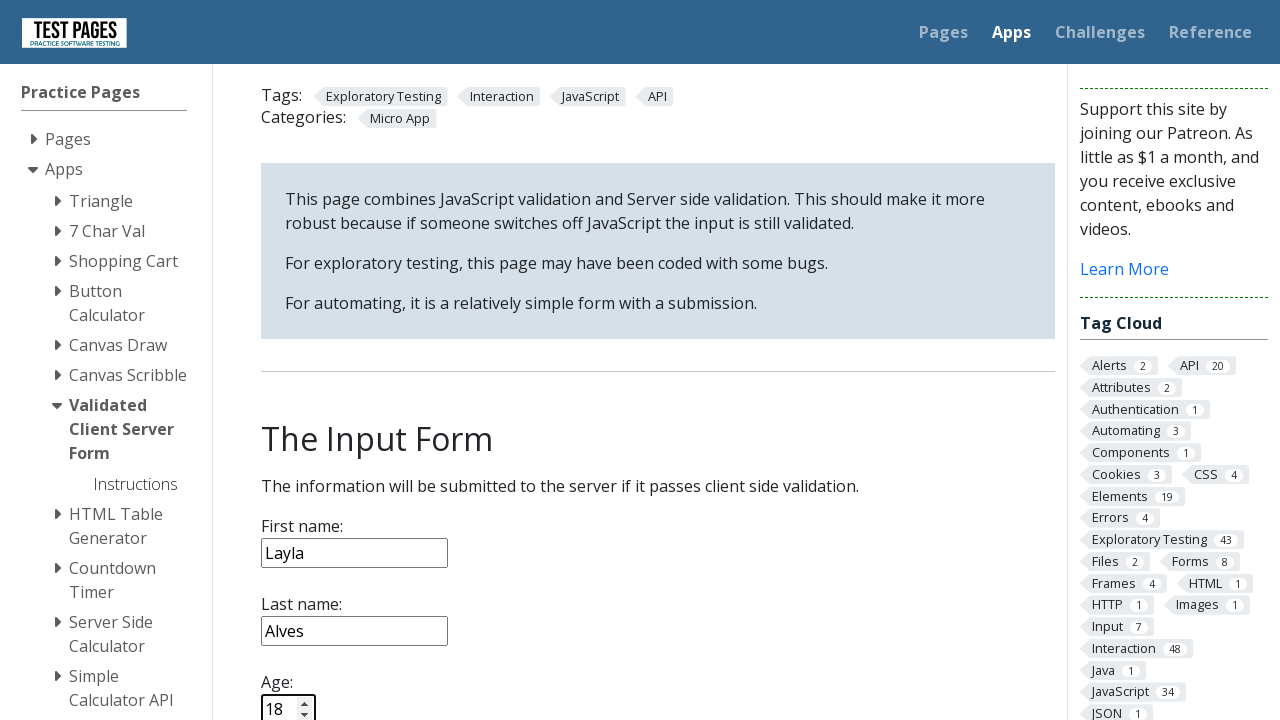

Filled notes field with 'Teste automatizado' on #notes
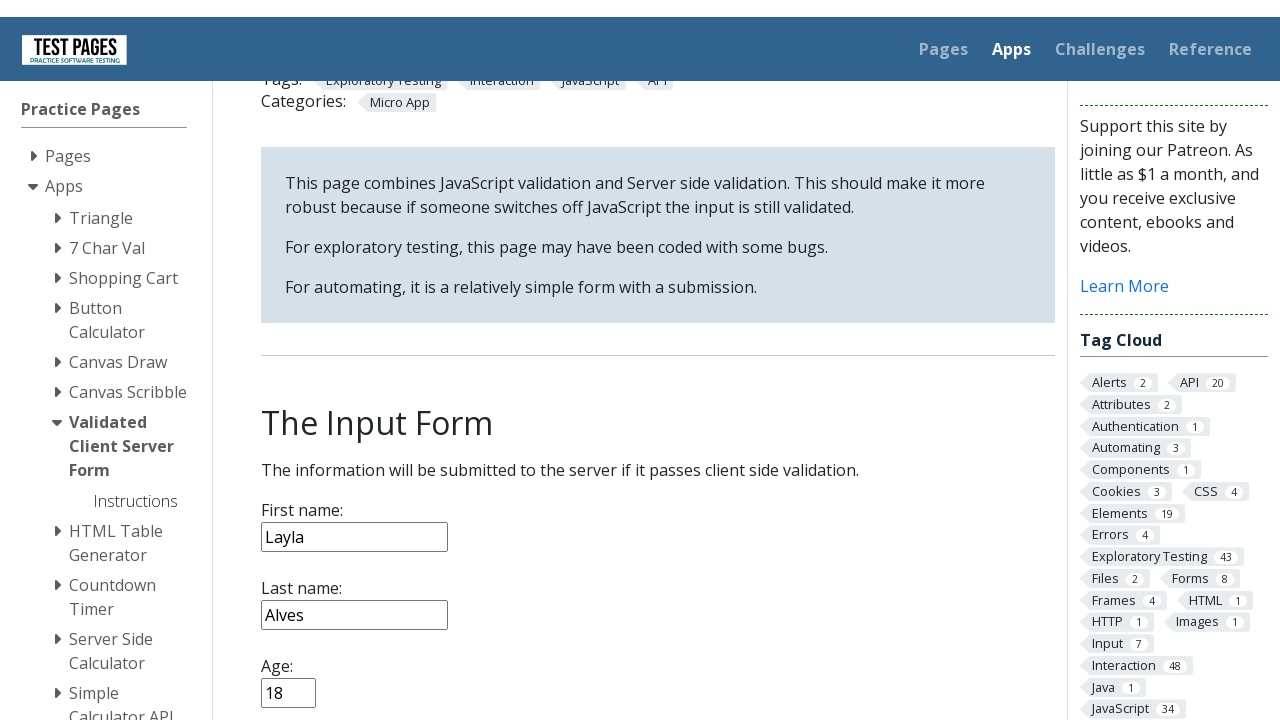

Clicked submit button to submit the form at (296, 368) on input[type='submit']
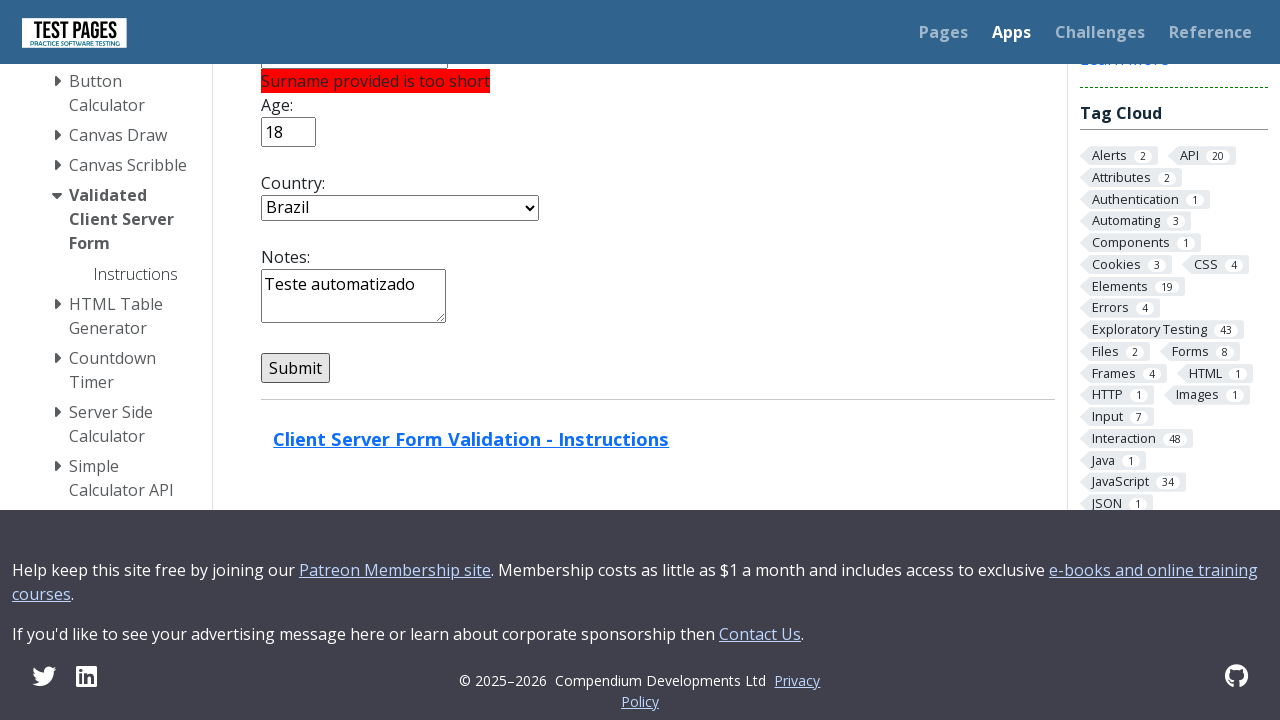

Waited for page to reach network idle state - validation error should be displayed
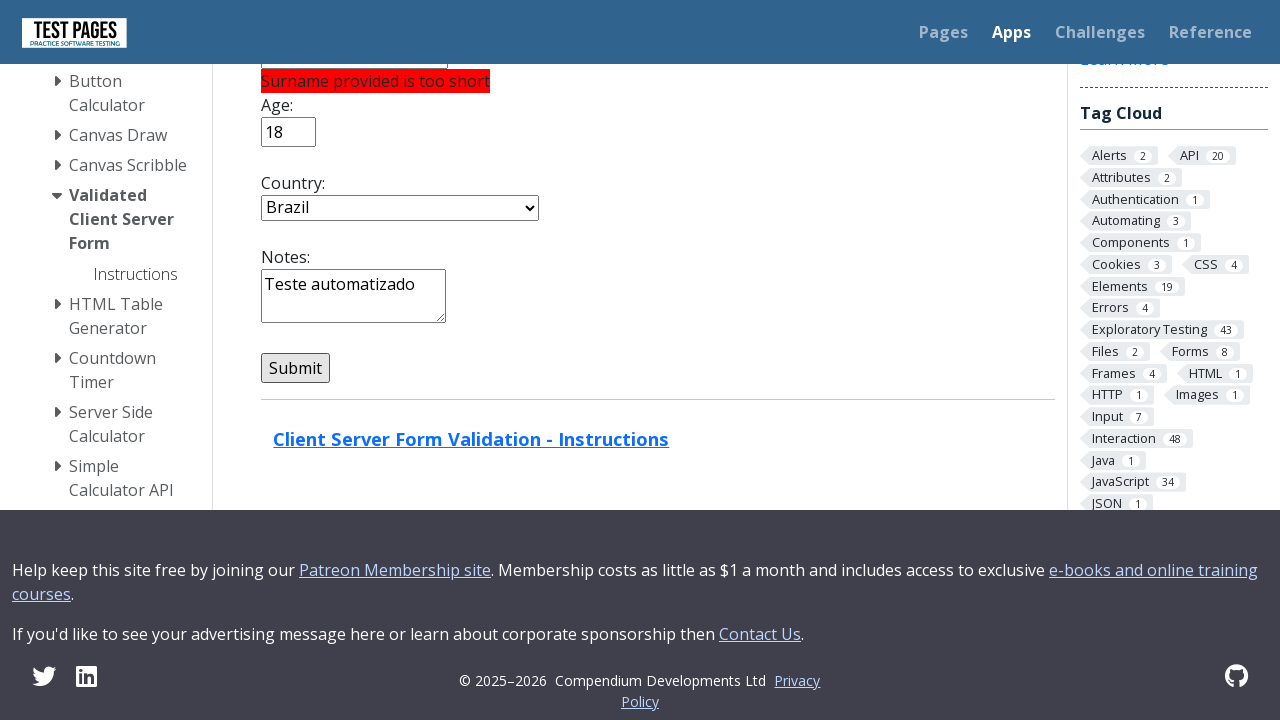

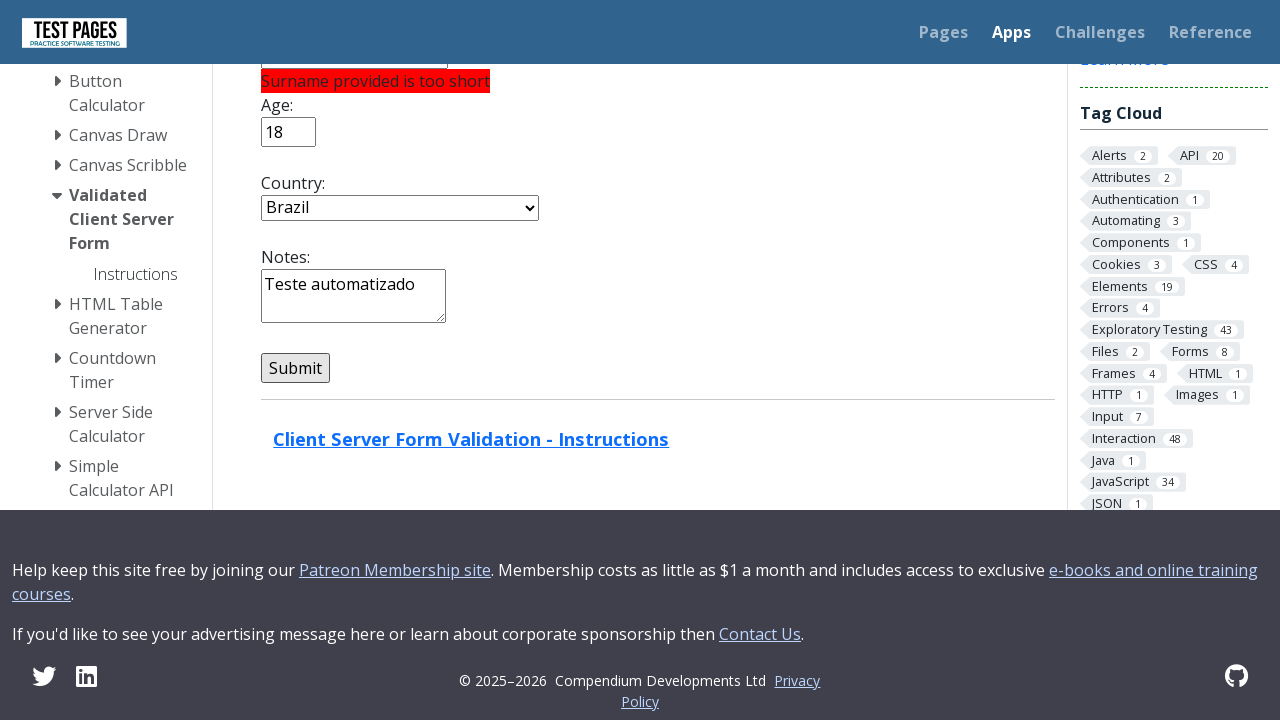